Tests JavaScript alert handling by clicking a button that triggers an alert, accepting the alert, and verifying the result message is displayed correctly.

Starting URL: https://practice.cydeo.com/javascript_alerts

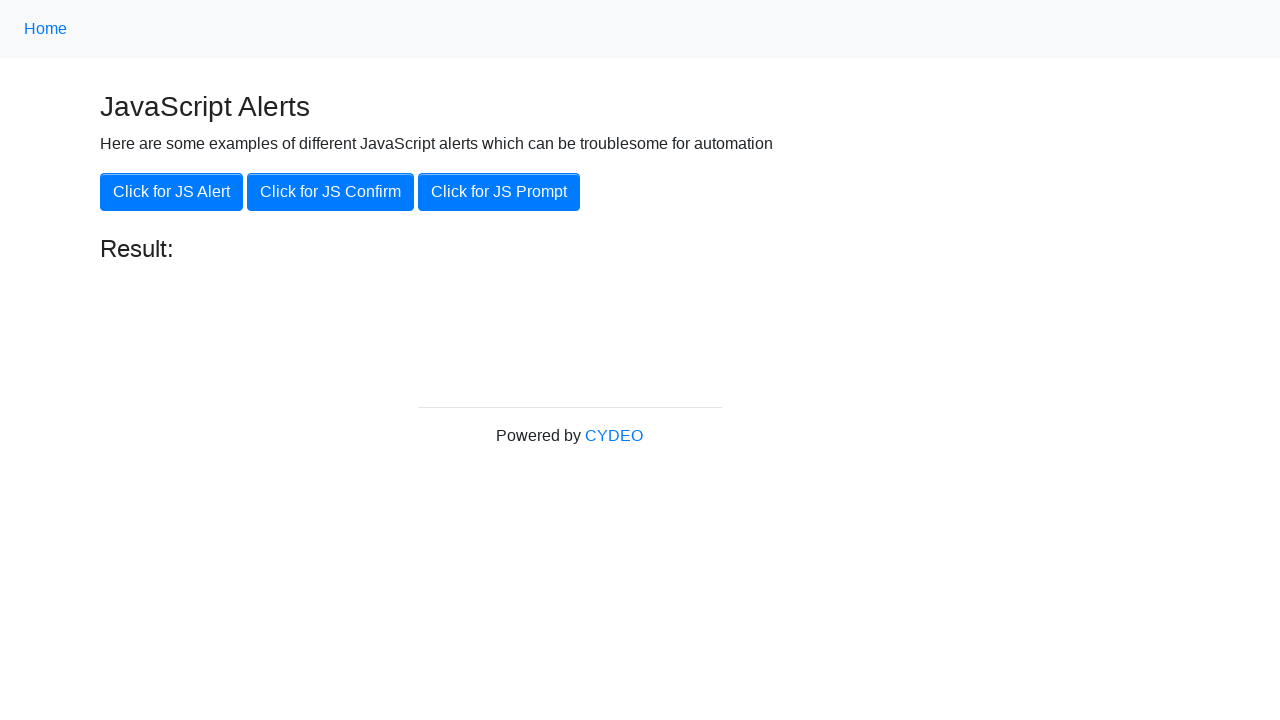

Clicked 'Click for JS Alert' button at (172, 192) on xpath=//button[.='Click for JS Alert']
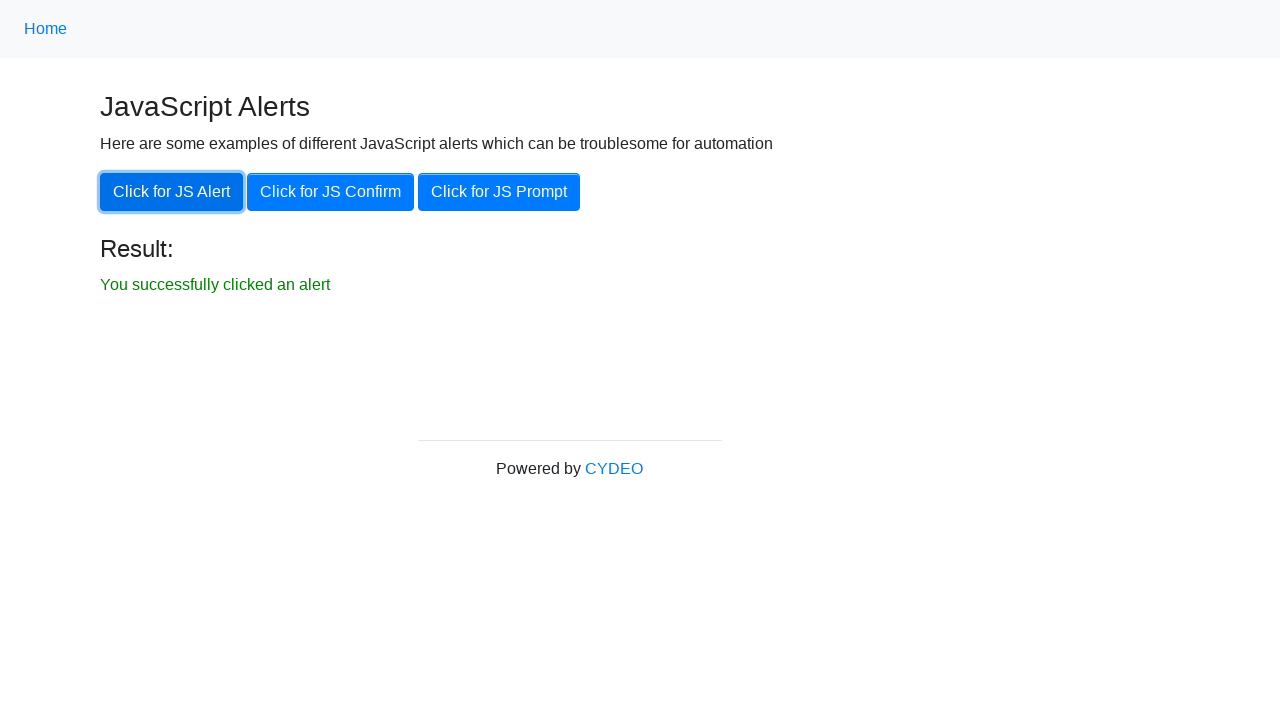

Set up dialog handler to accept alerts
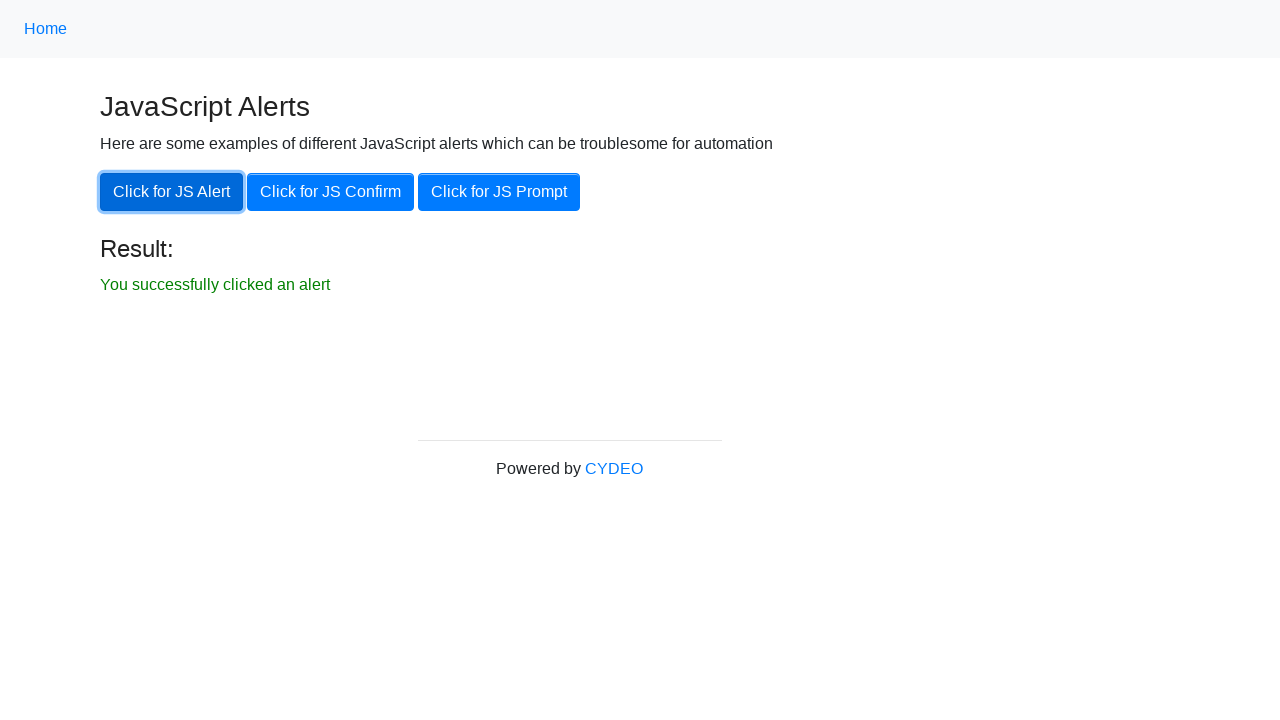

Clicked 'Click for JS Alert' button again with dialog handler ready at (172, 192) on xpath=//button[.='Click for JS Alert']
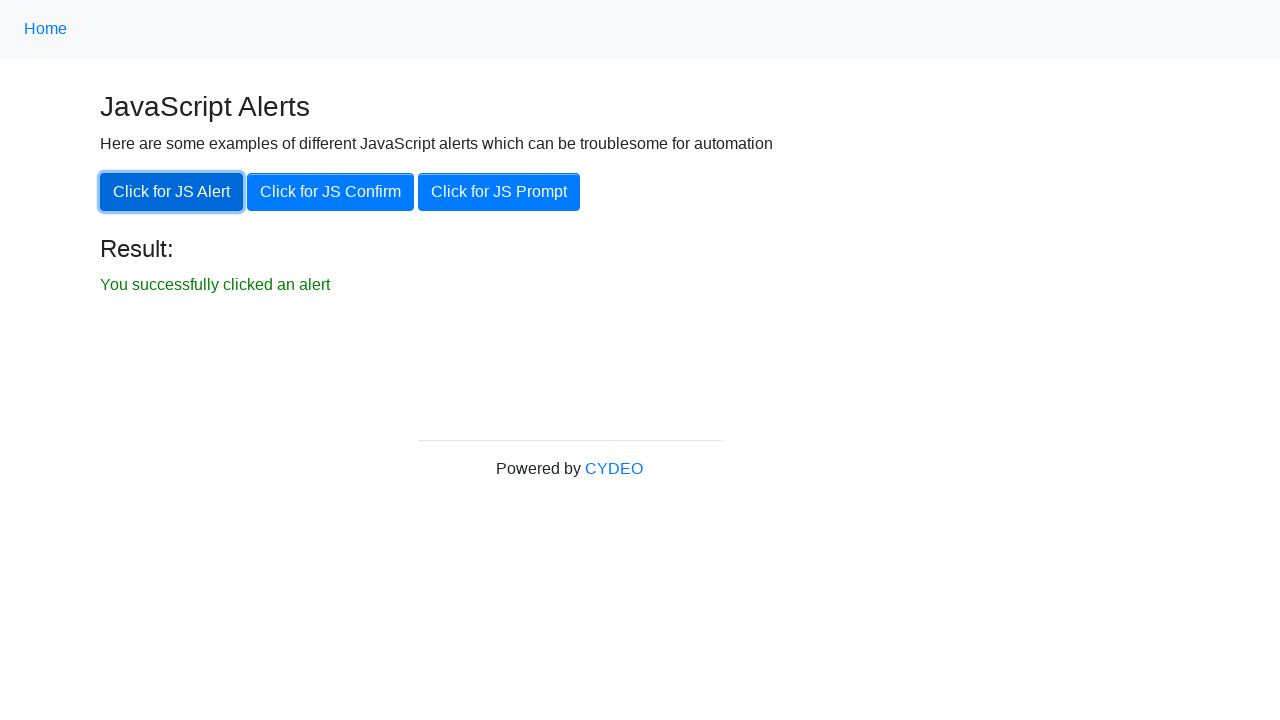

Located result element
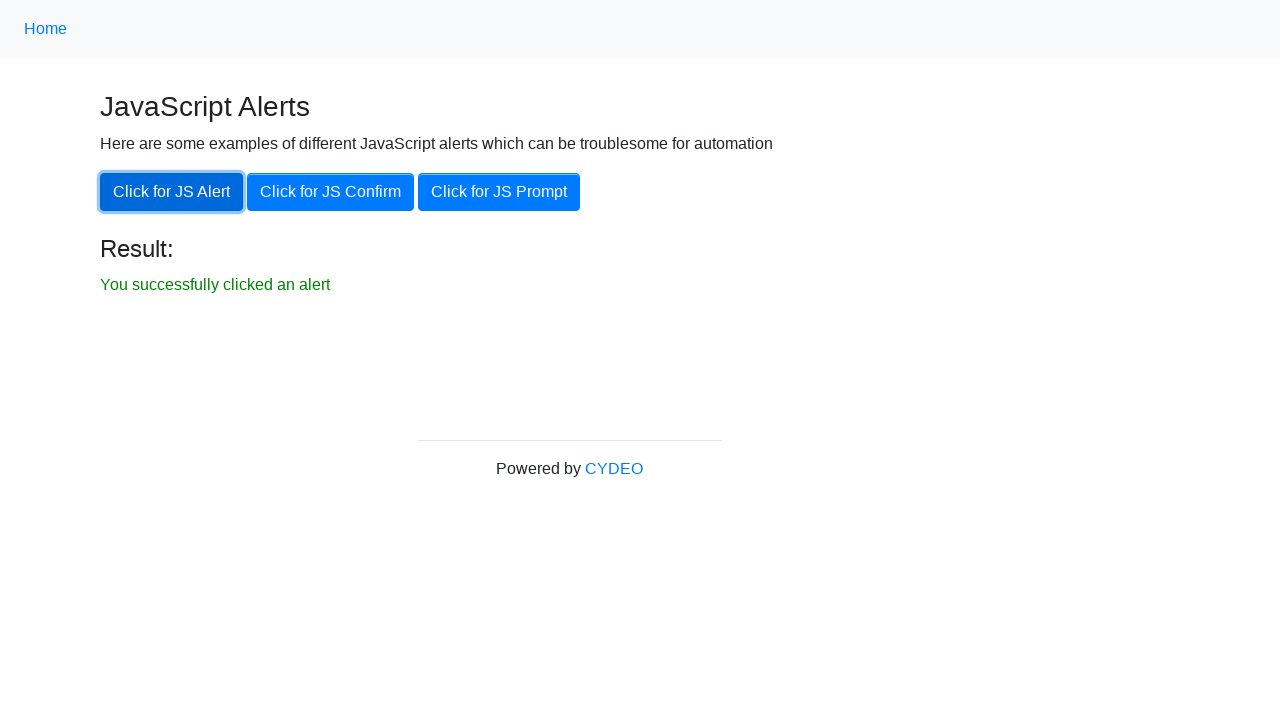

Result message became visible
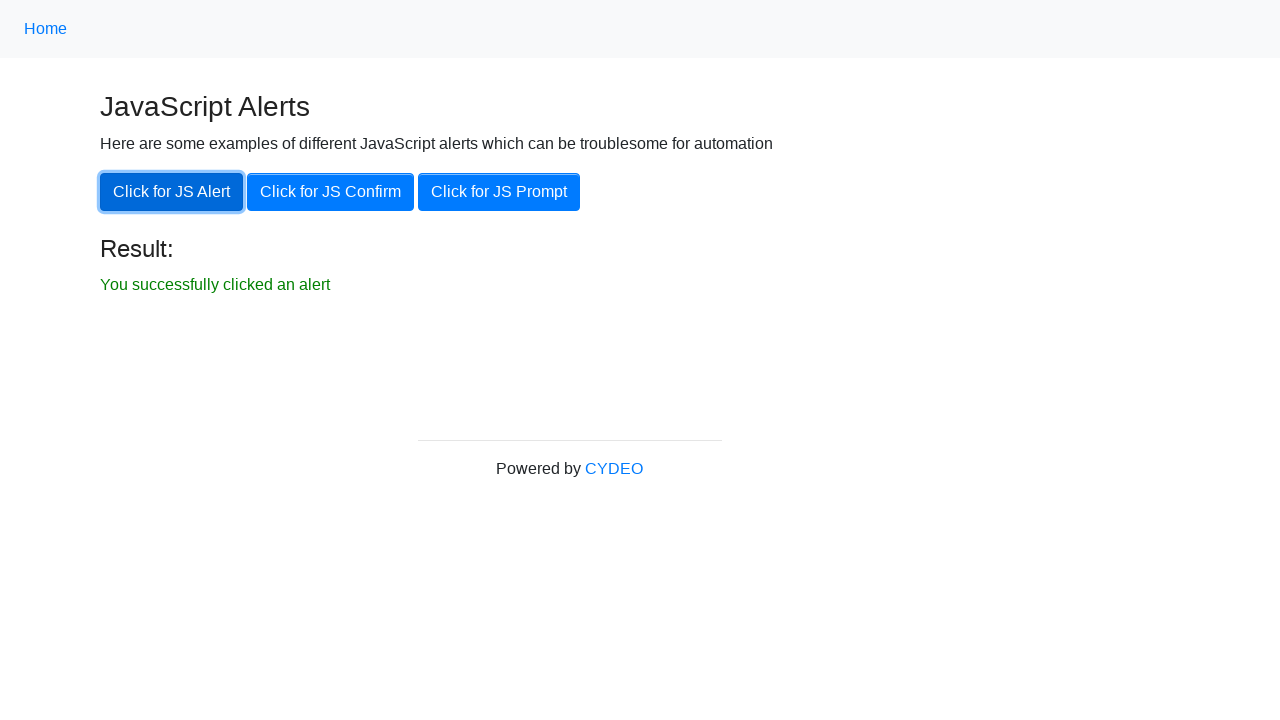

Retrieved result text: 'You successfully clicked an alert'
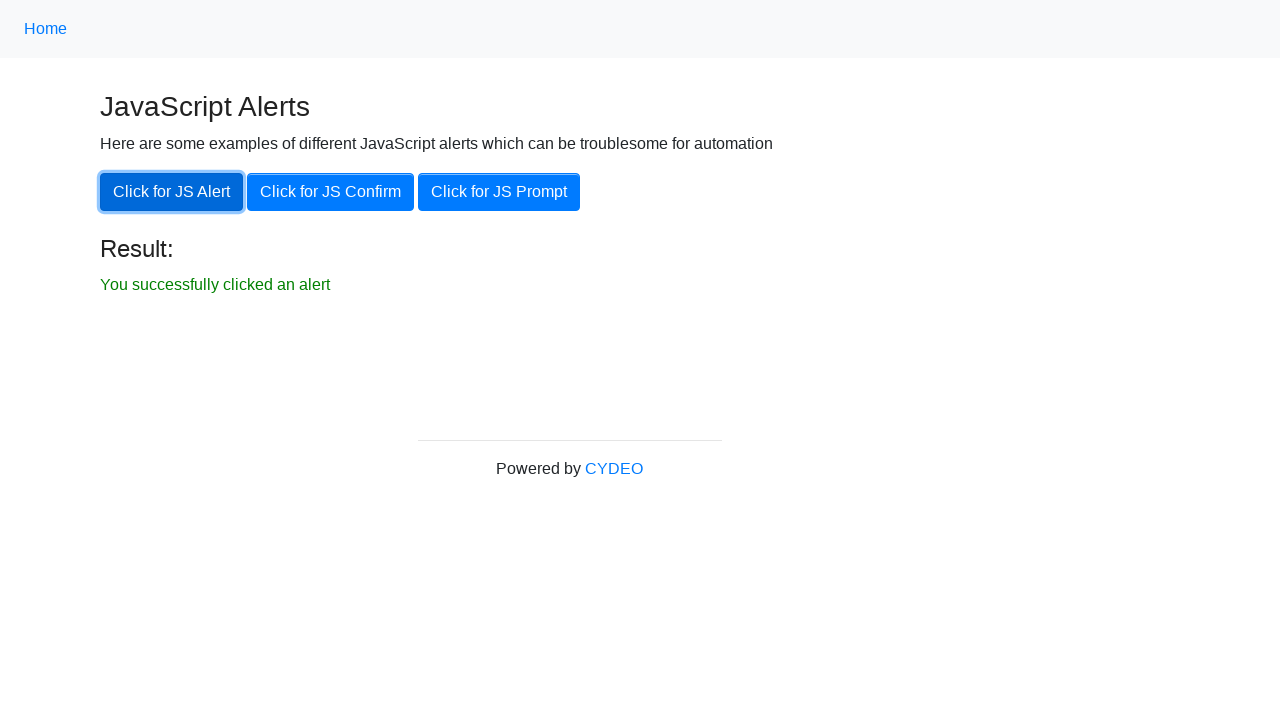

Verified result text matches expected value
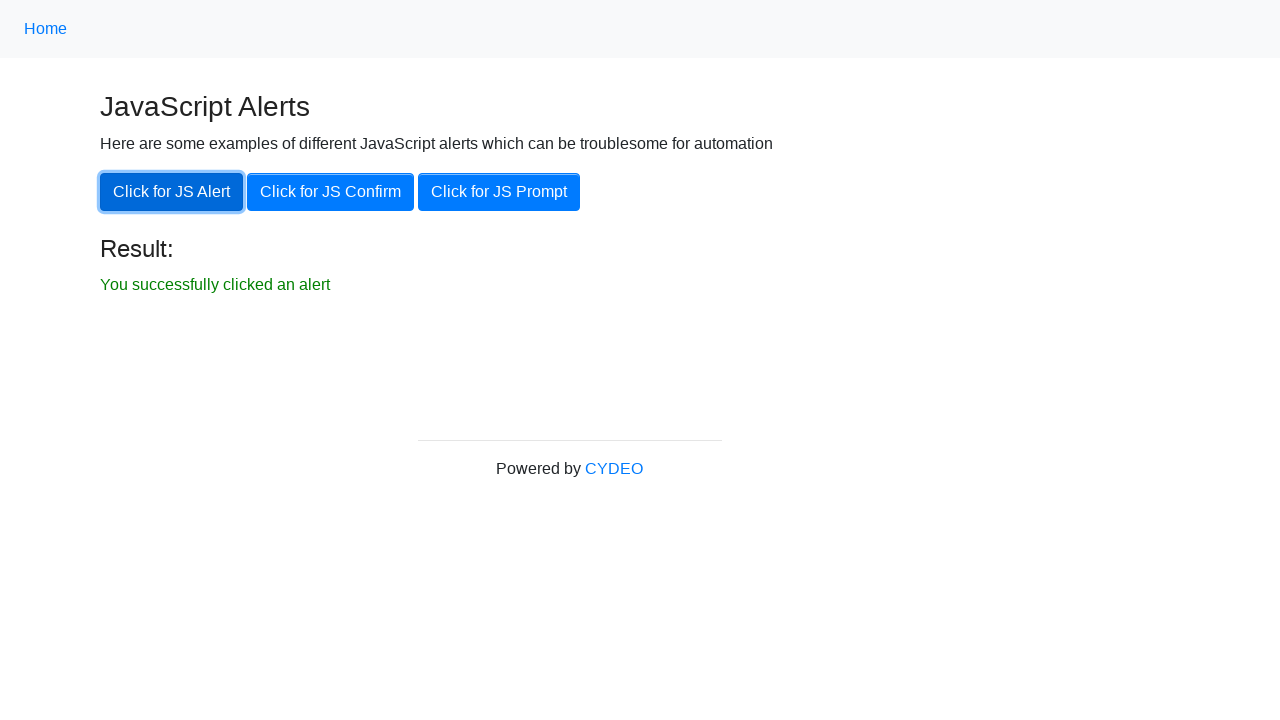

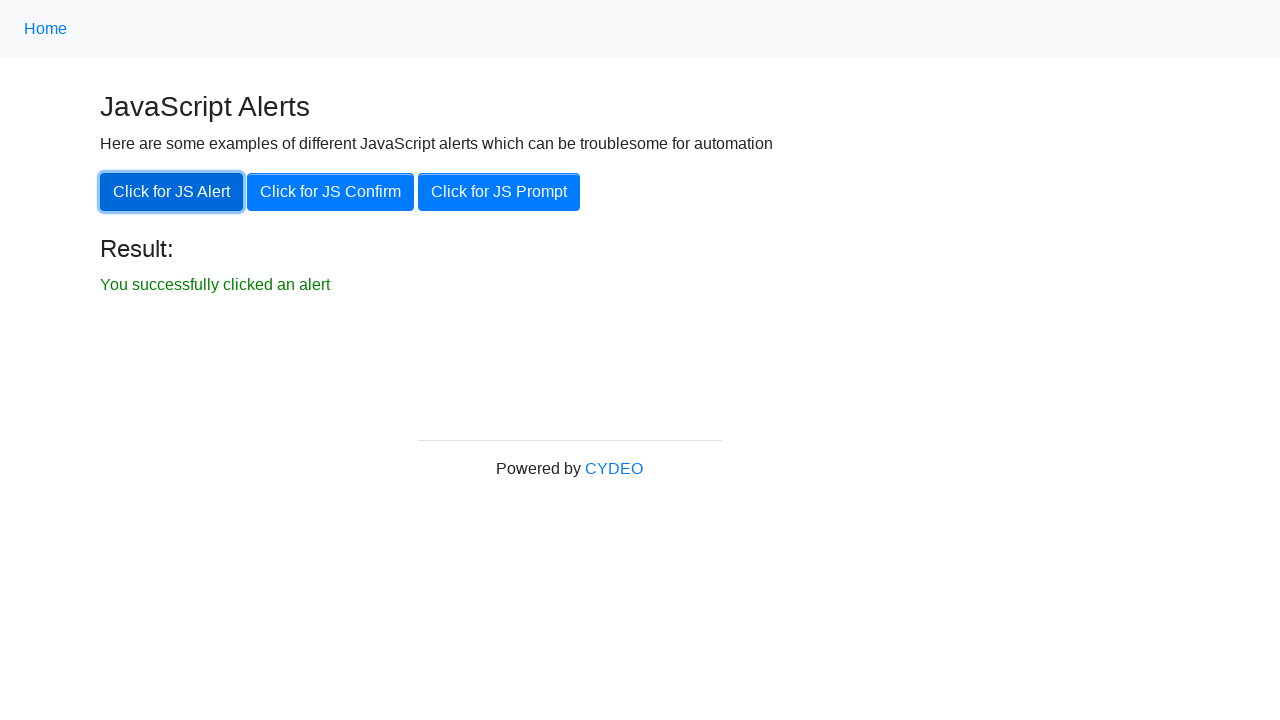